Navigates to Freshworks website and checks for the presence of footer navigation links and a "Customers" link

Starting URL: https://www.freshworks.com/

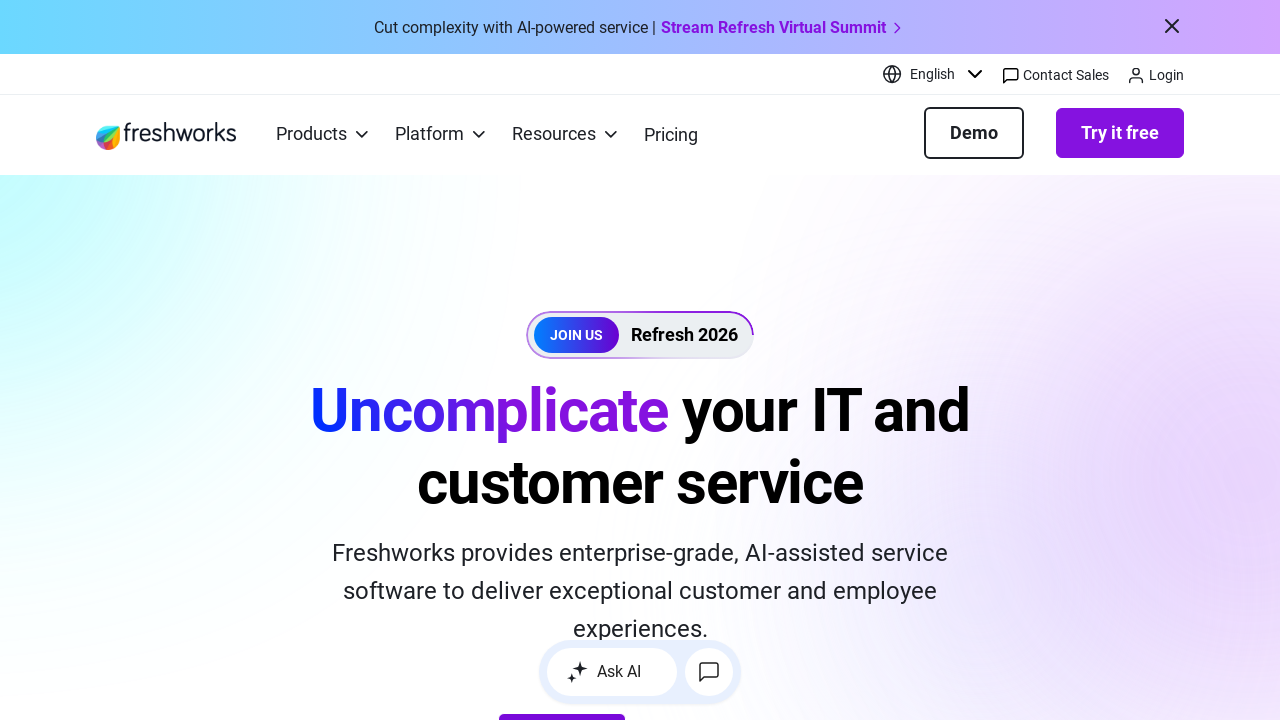

Navigated to Freshworks website
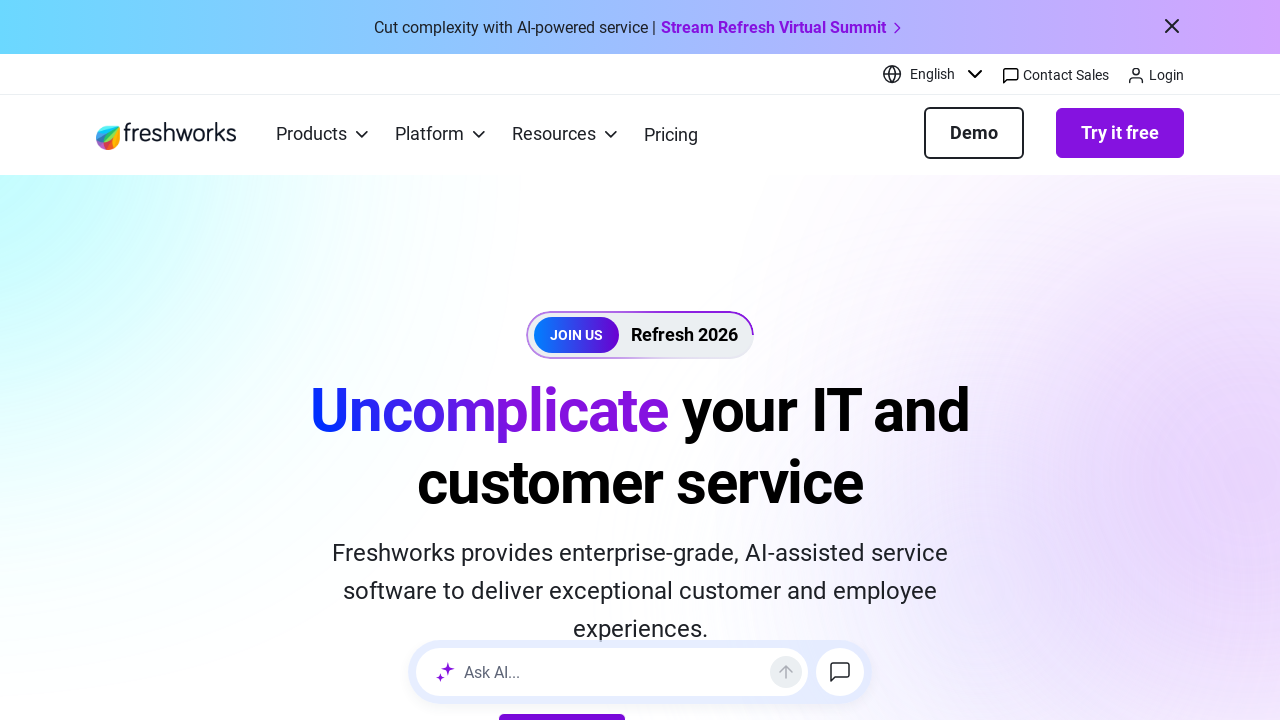

Retrieved all footer navigation links
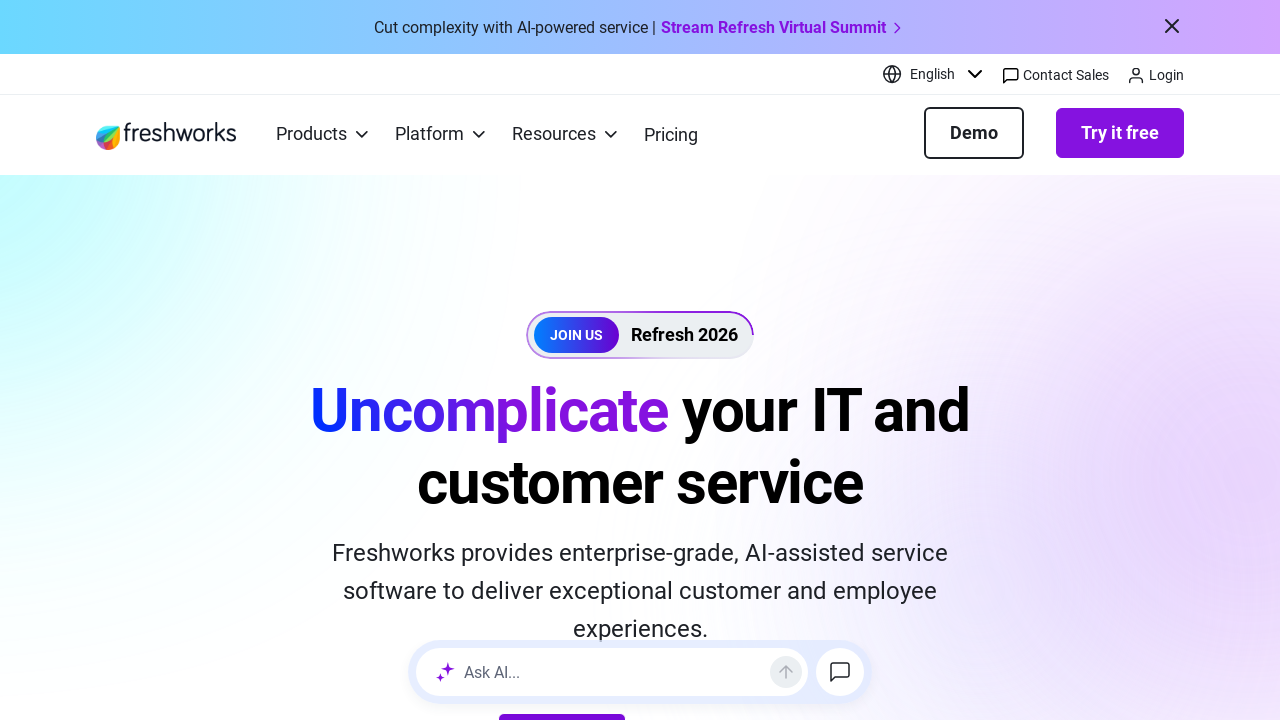

Searched for 'Customers' link on the page
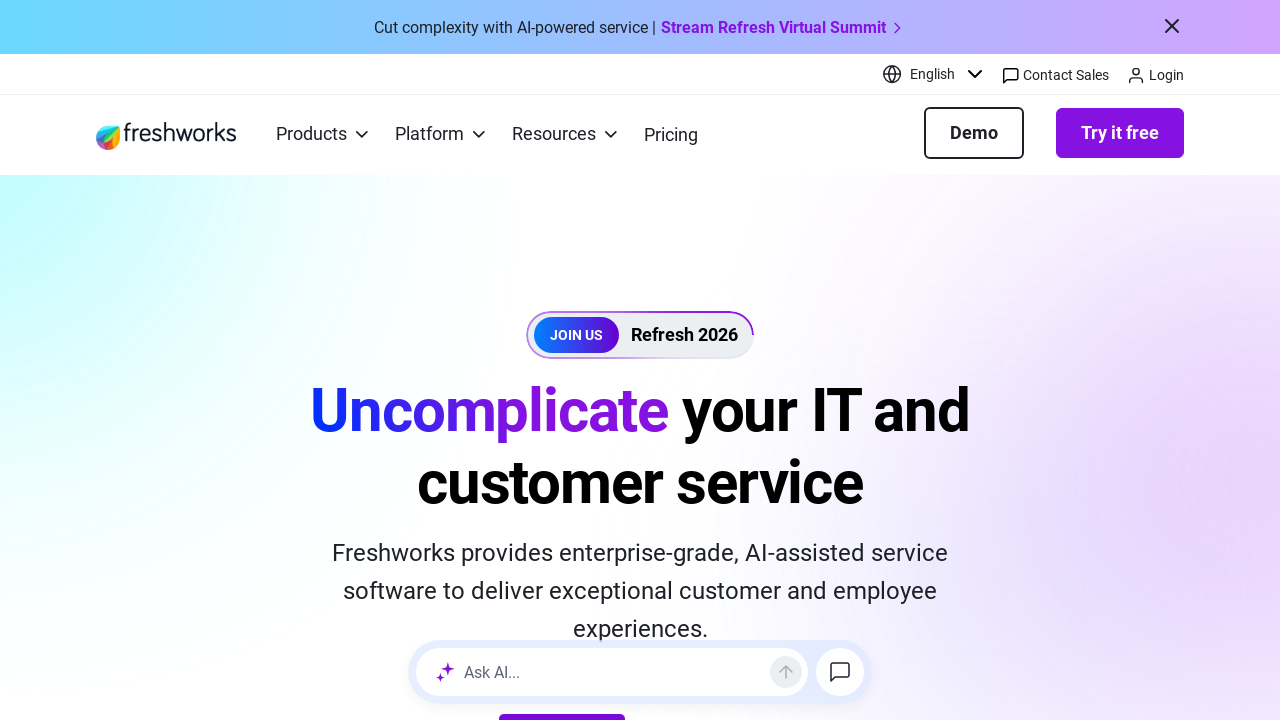

Confirmed 'Customers' link is present on page
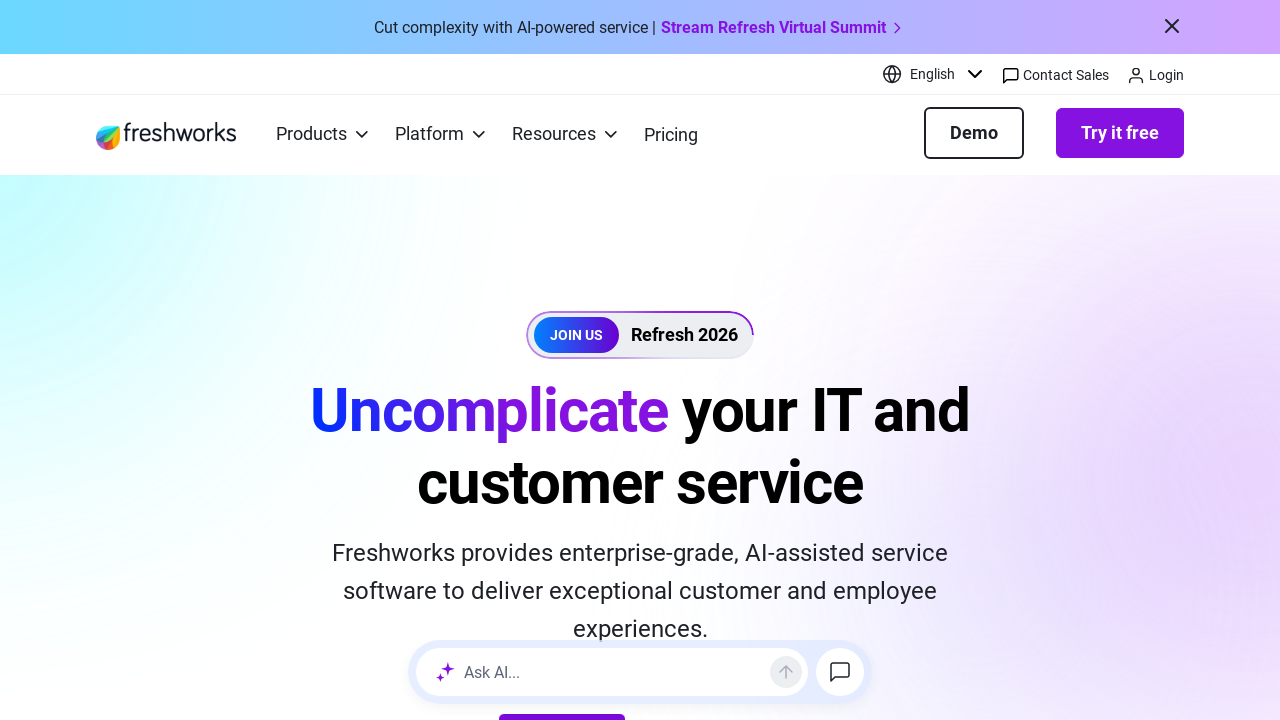

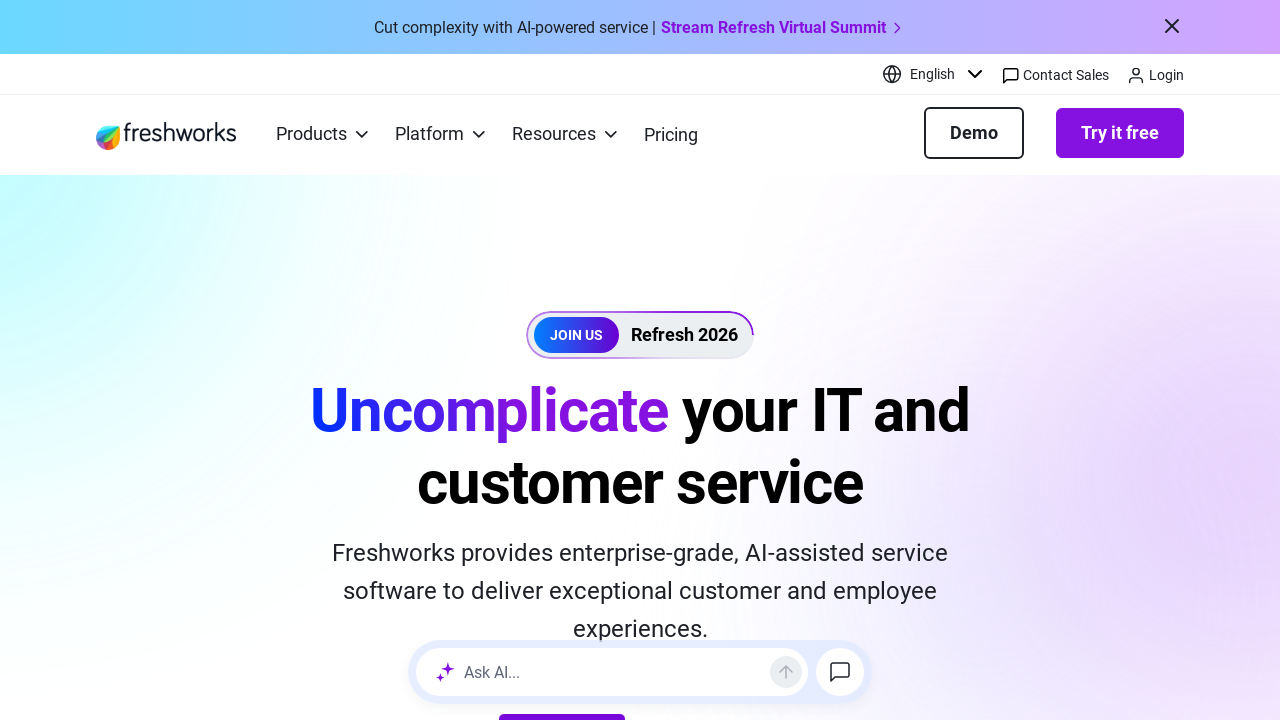